Tests the Calley Teams features page by resizing the browser window to mobile dimensions (414x896) to verify responsive design behavior.

Starting URL: https://www.getcalley.com/calley-teams-features/

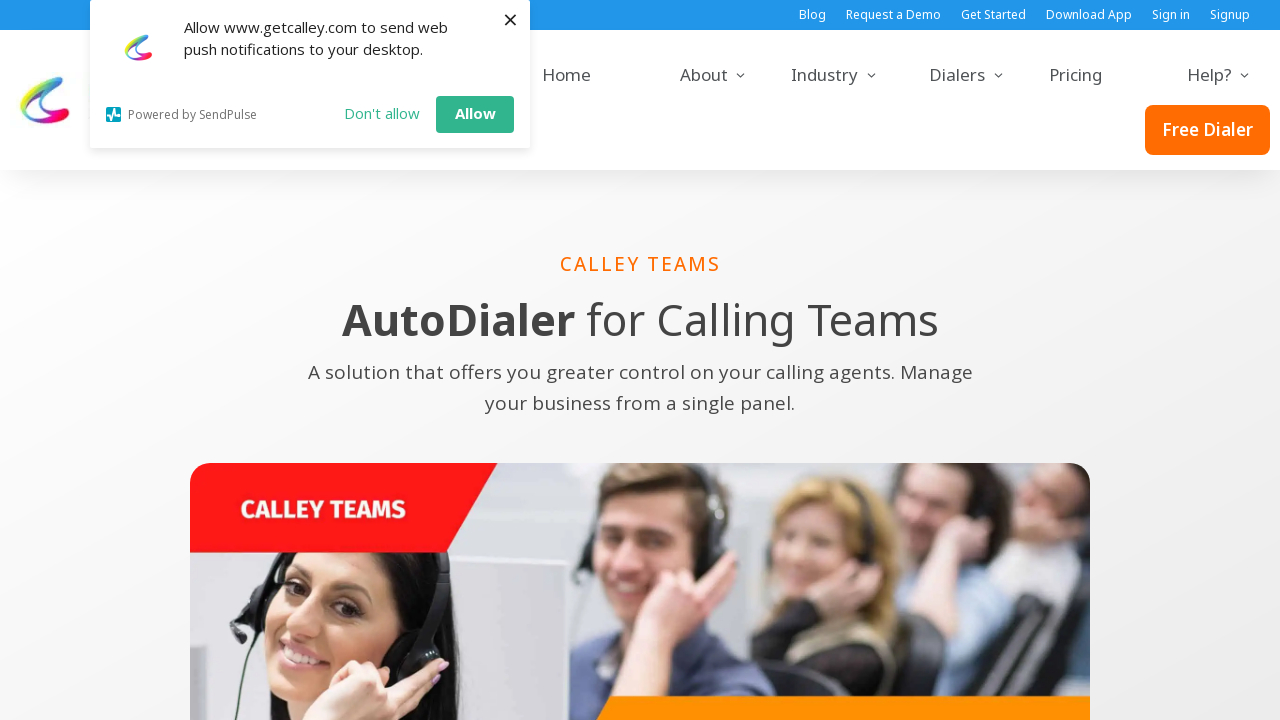

Set viewport to mobile dimensions (414x896)
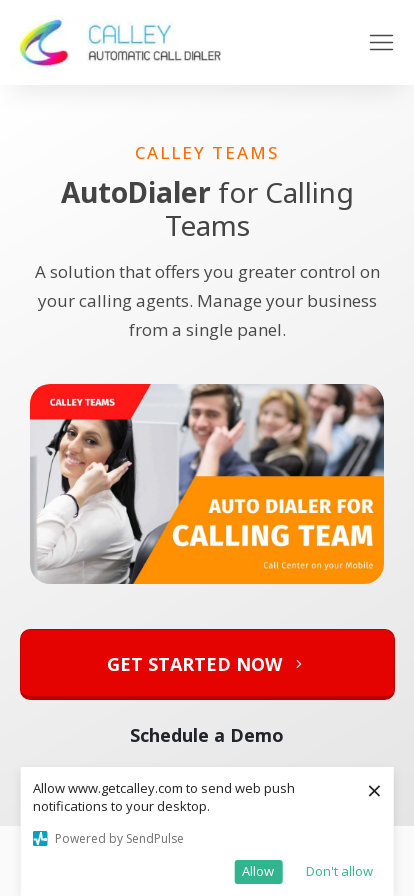

Waited 1 second for page to adjust to mobile viewport
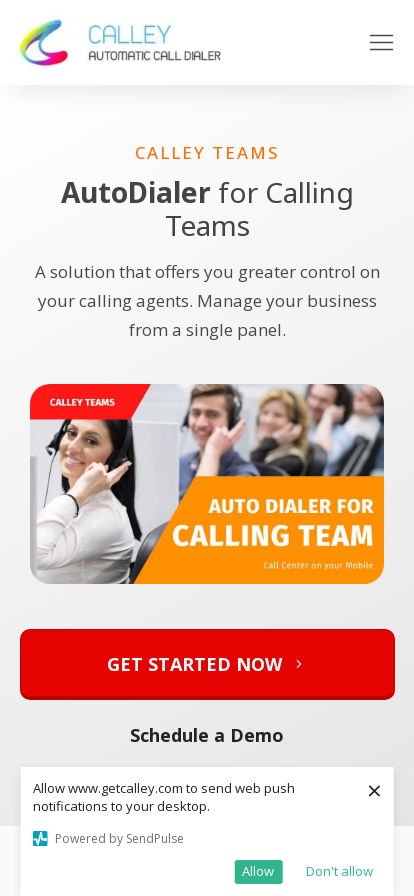

Verified page content loaded at mobile size
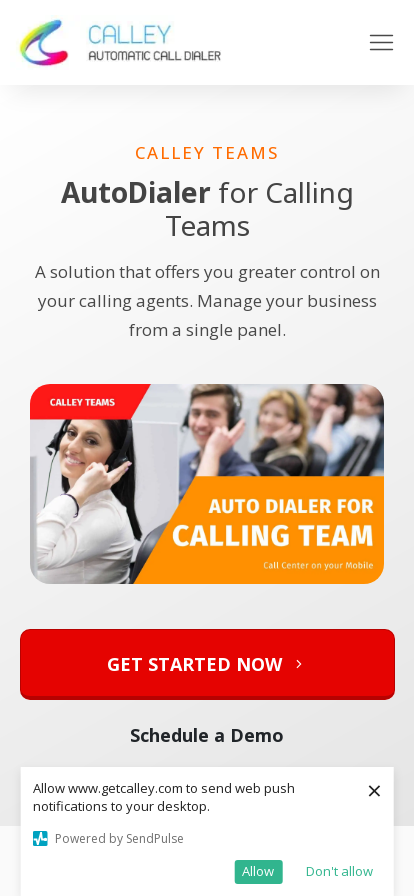

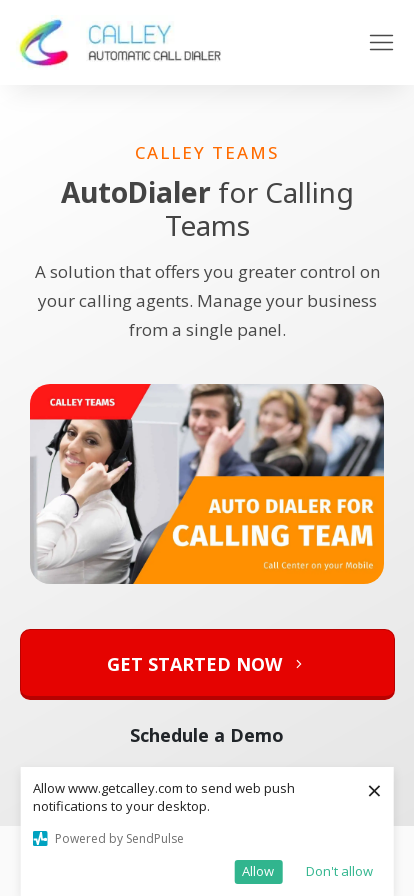